Tests the add/remove elements functionality on Herokuapp by clicking a link to navigate to the add/remove page, clicking the add button, and verifying a new element appears

Starting URL: https://the-internet.herokuapp.com/

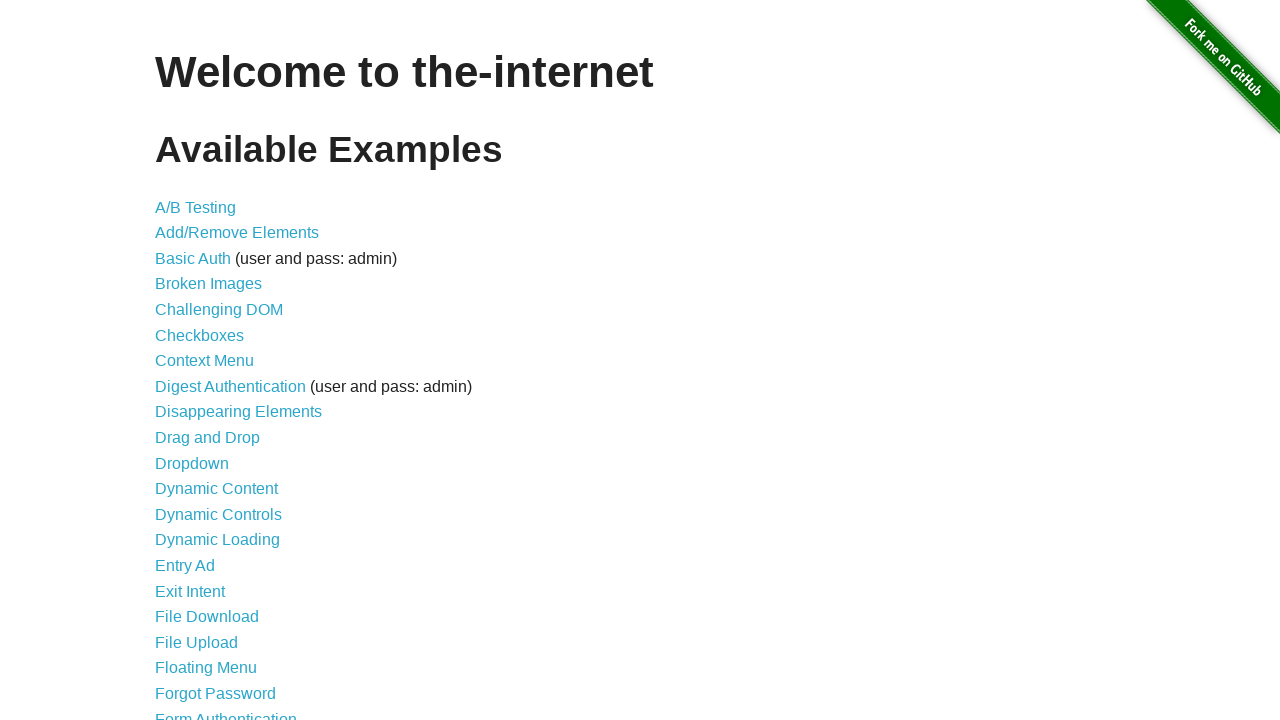

Clicked Add/Remove Elements link to navigate to the add/remove page at (237, 233) on a[href='/add_remove_elements/']
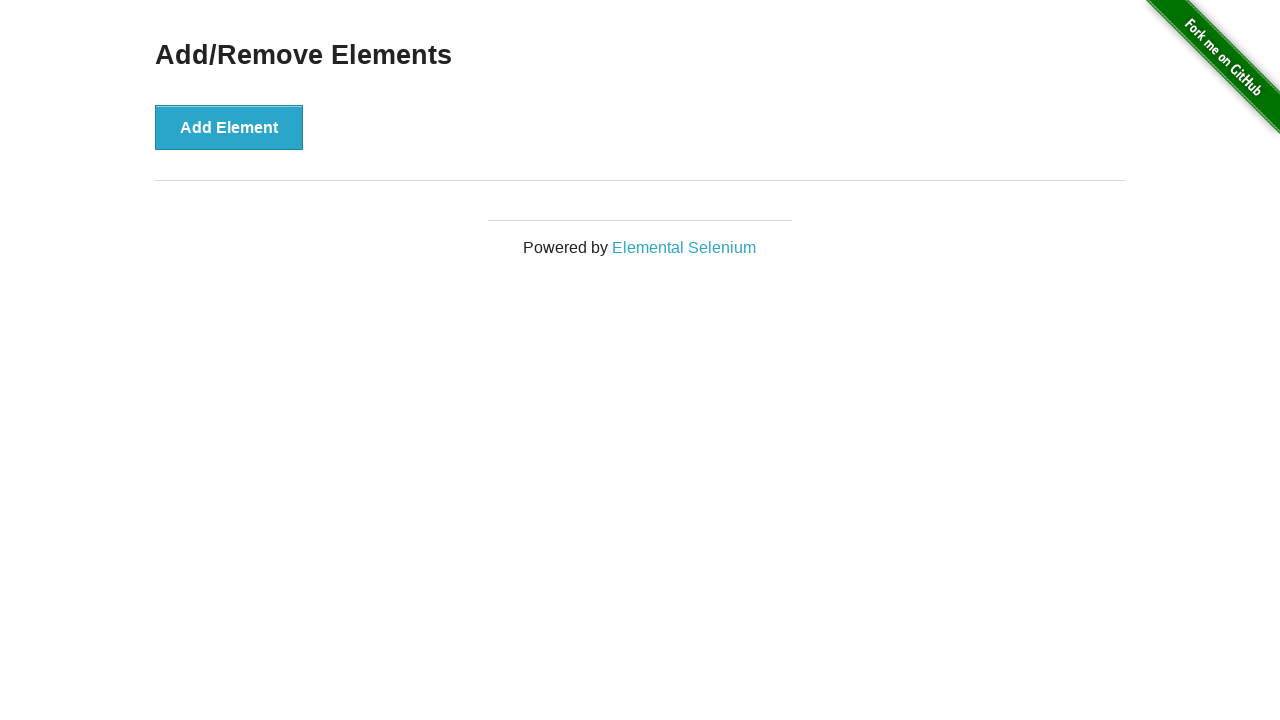

Clicked Add Element button to create a new element at (229, 127) on button[onclick='addElement()']
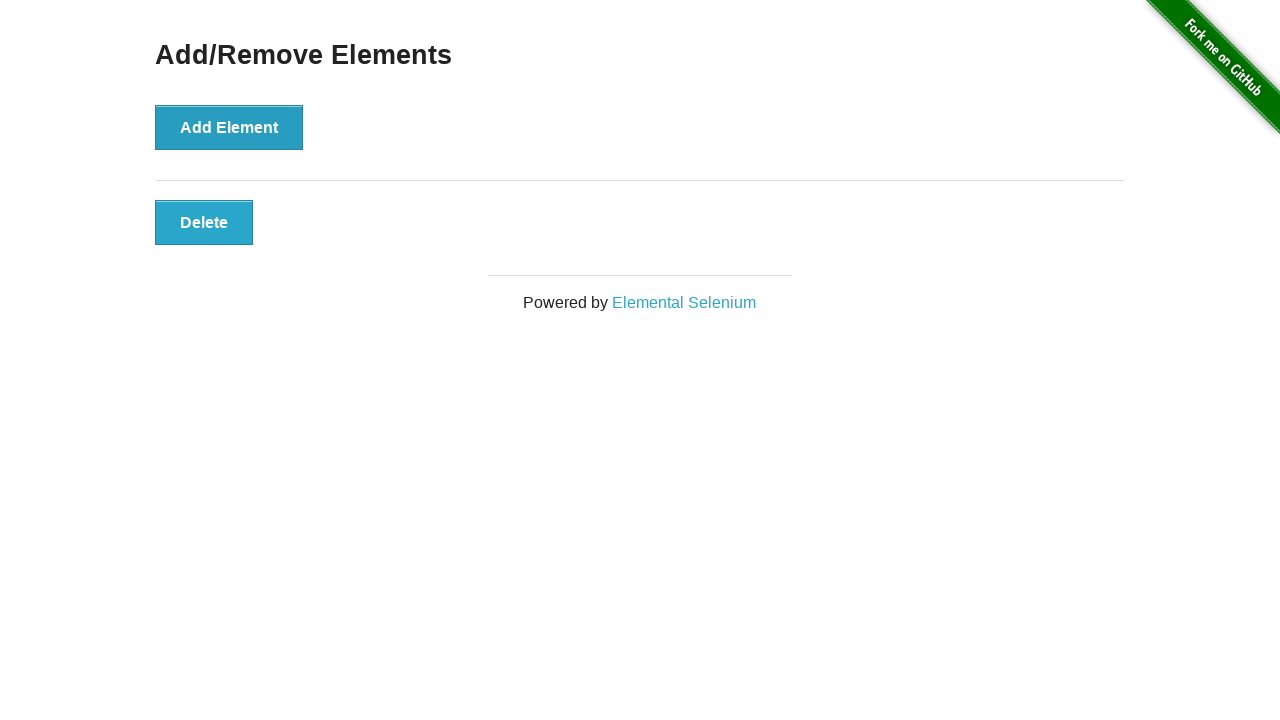

Verified that a new element with class 'added-manually' appeared on the page
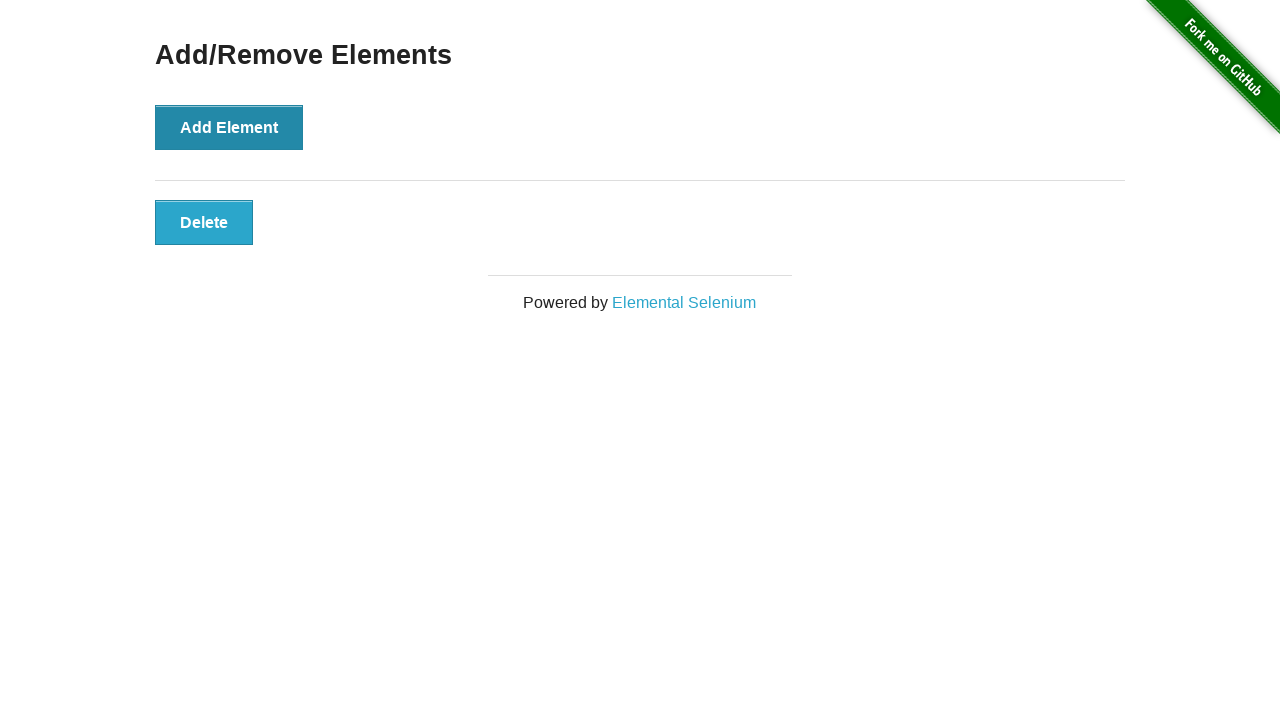

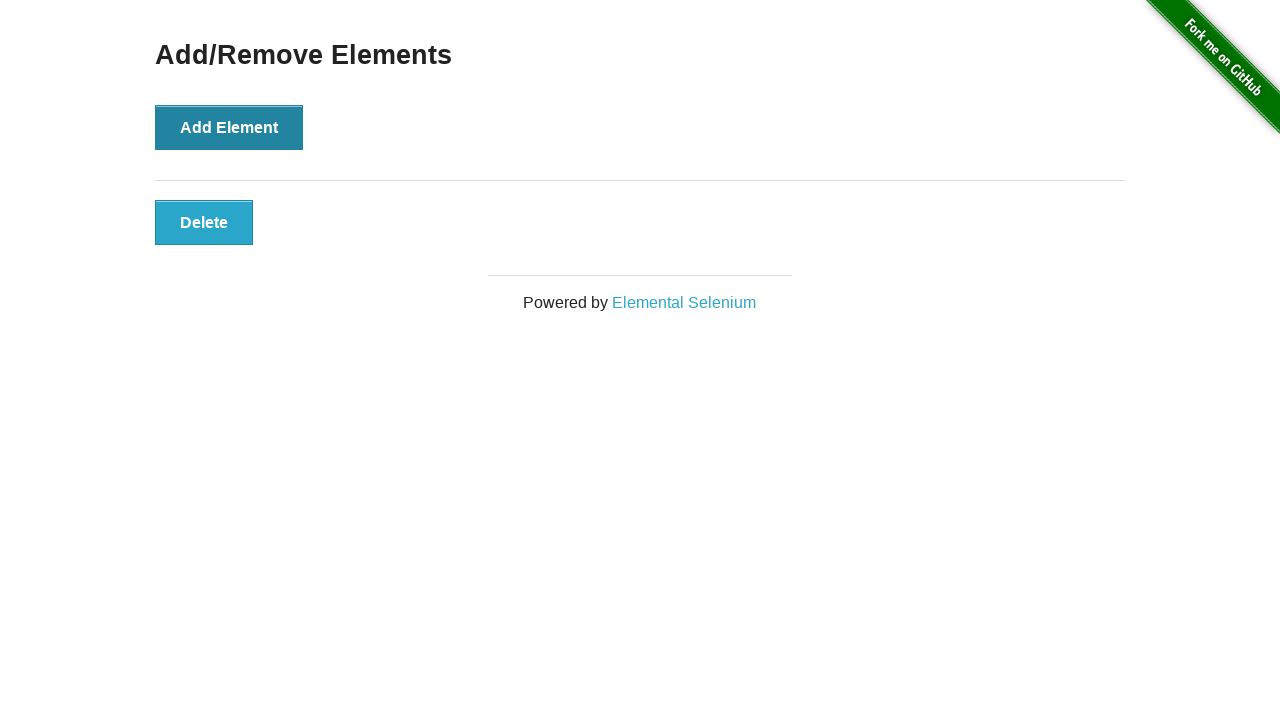